Tests select dropdown functionality on Bootswatch demo page, including single select option switching and multiple select option selection

Starting URL: https://bootswatch.com/default

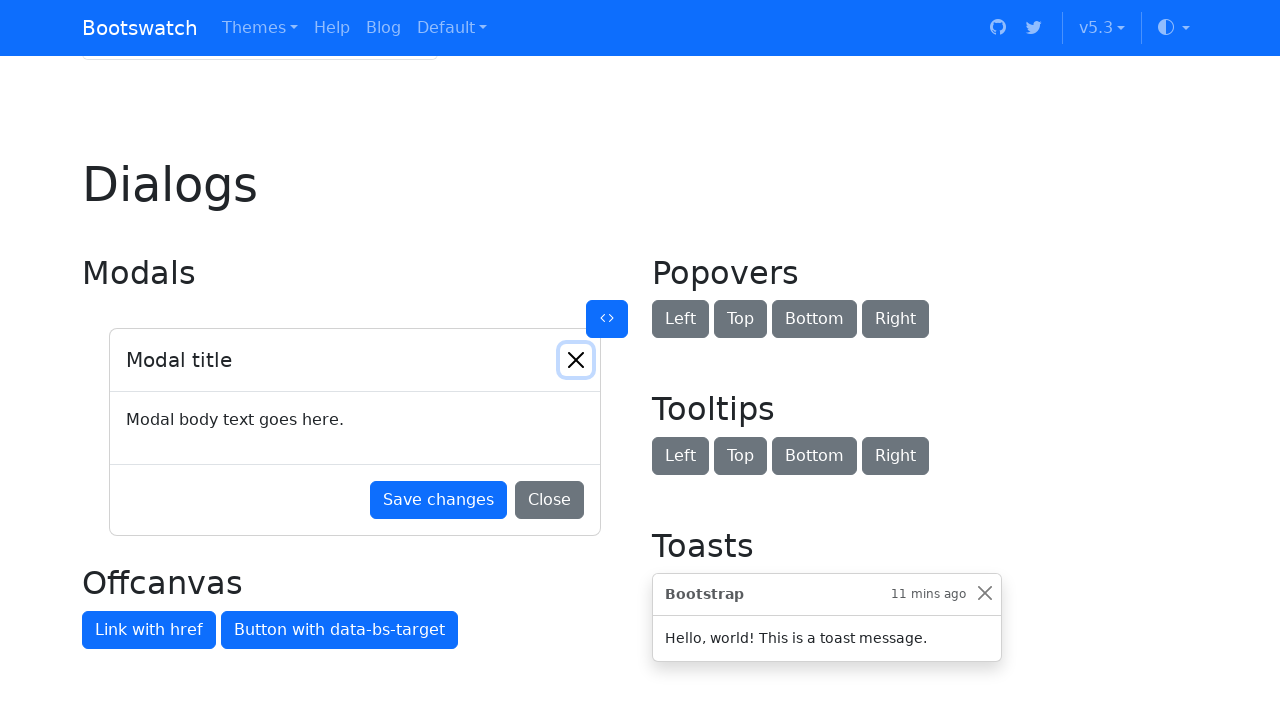

Navigated to Bootswatch default demo page
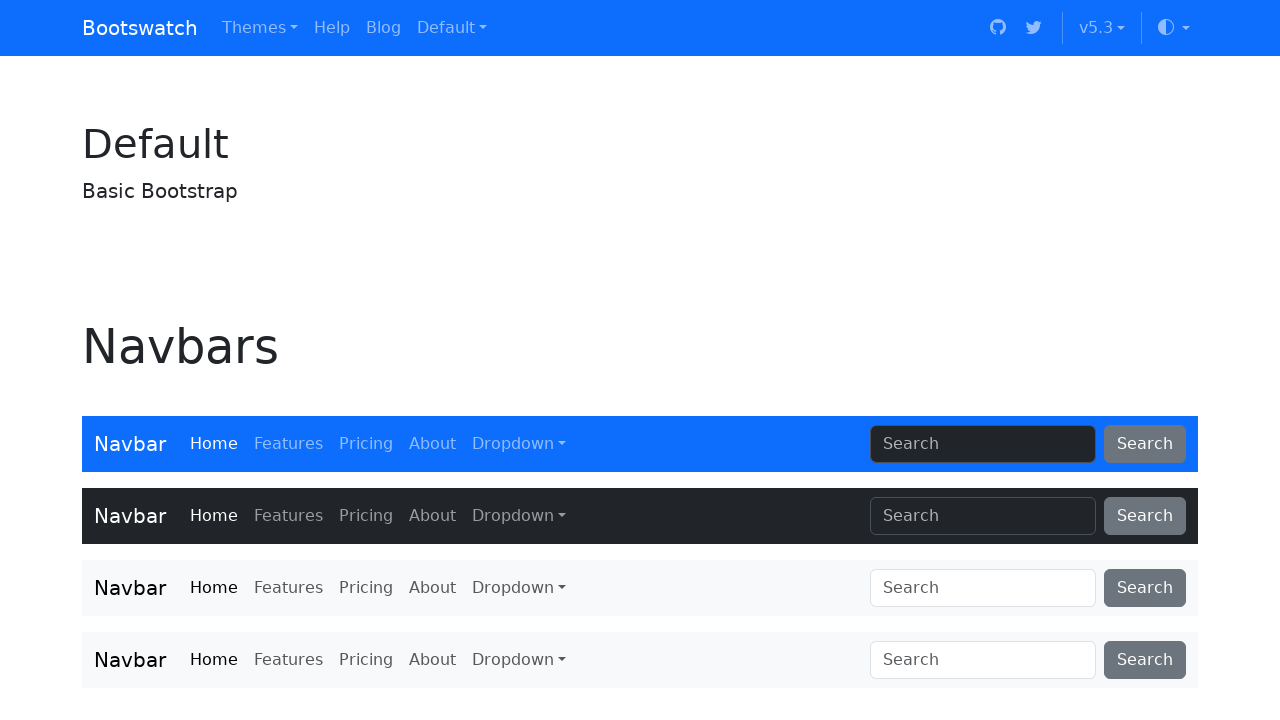

Located single select dropdown by label 'Example select'
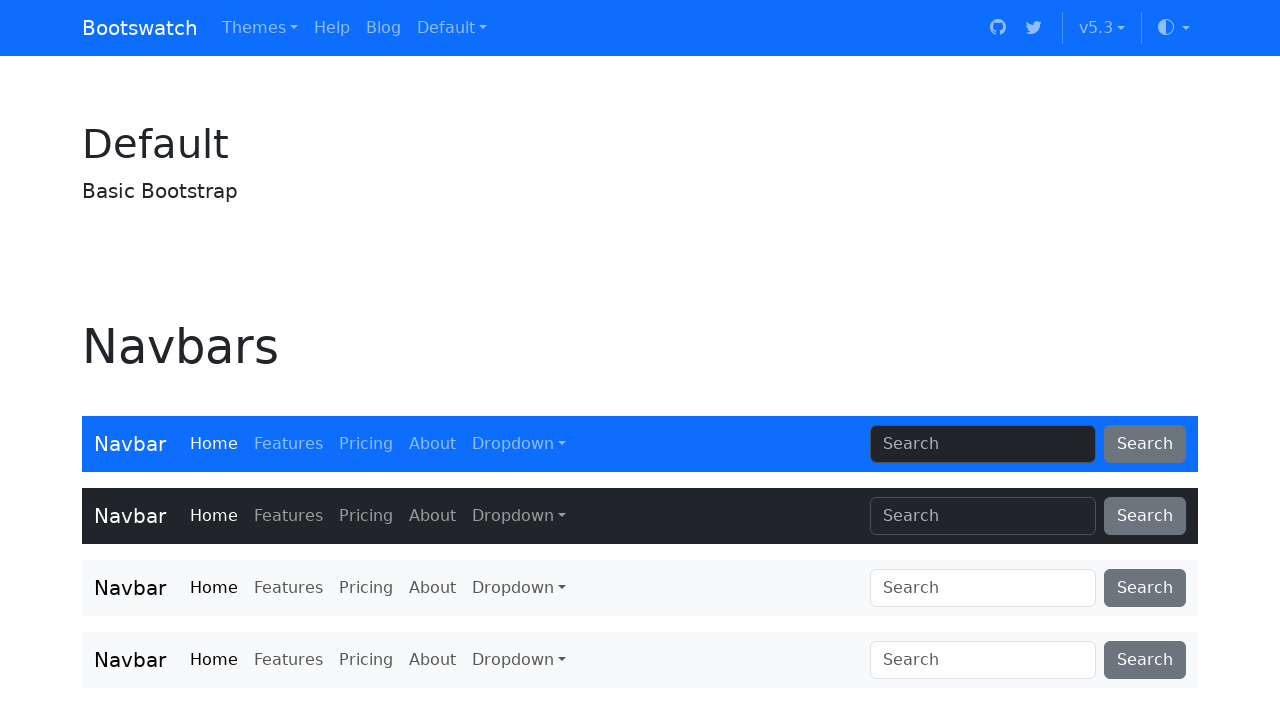

Selected option 3 from single select dropdown on internal:label="Example select"i
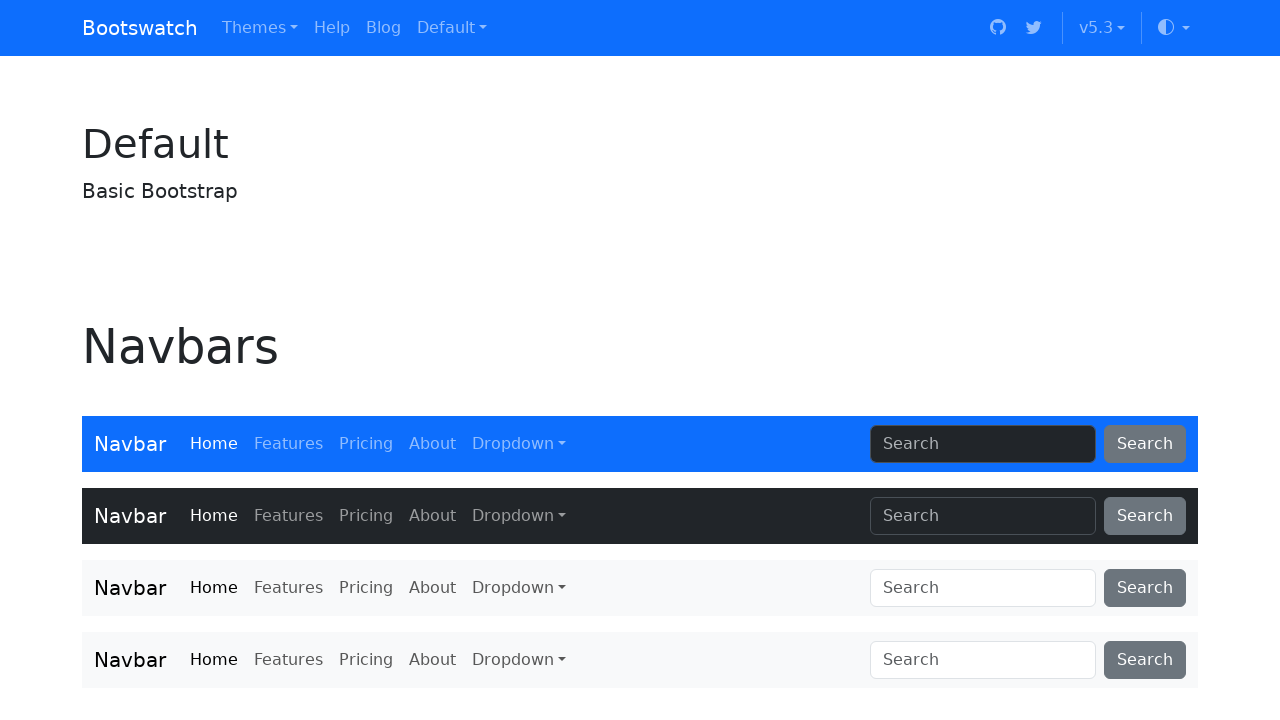

Located multiple select dropdown by label 'Example multiple select'
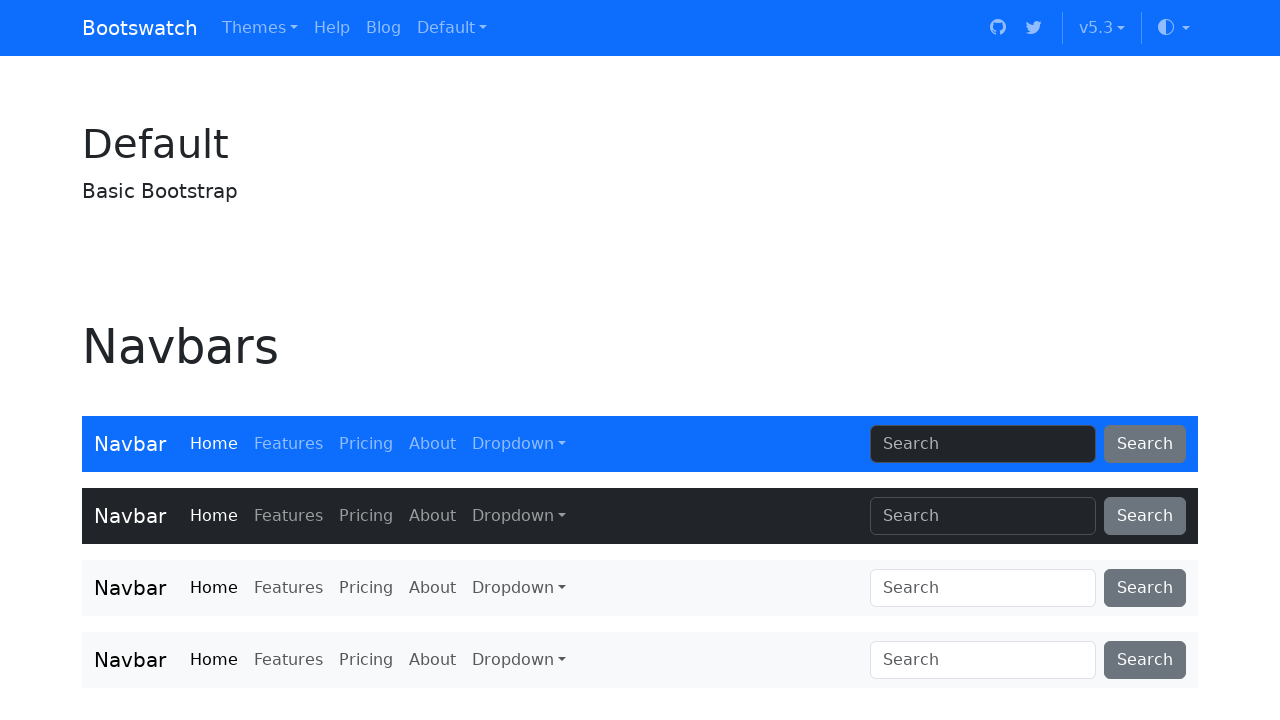

Selected options 2 and 4 from multiple select dropdown on internal:label="Example multiple select"i
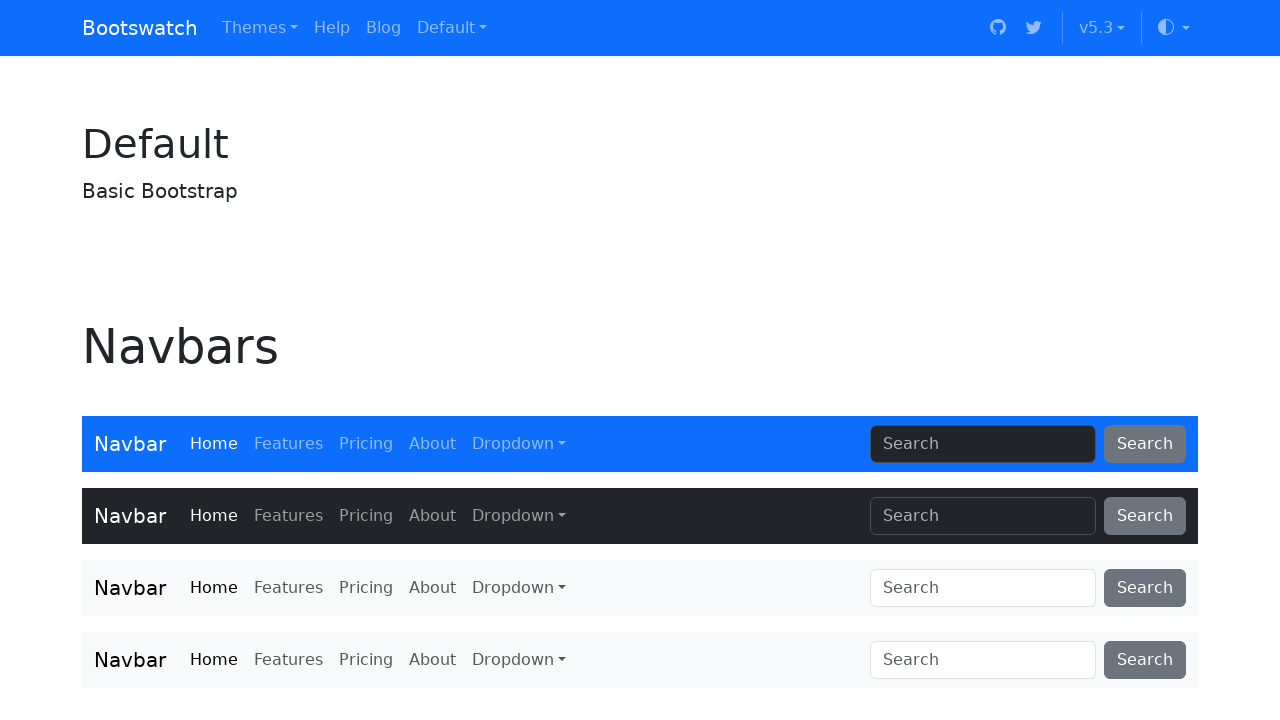

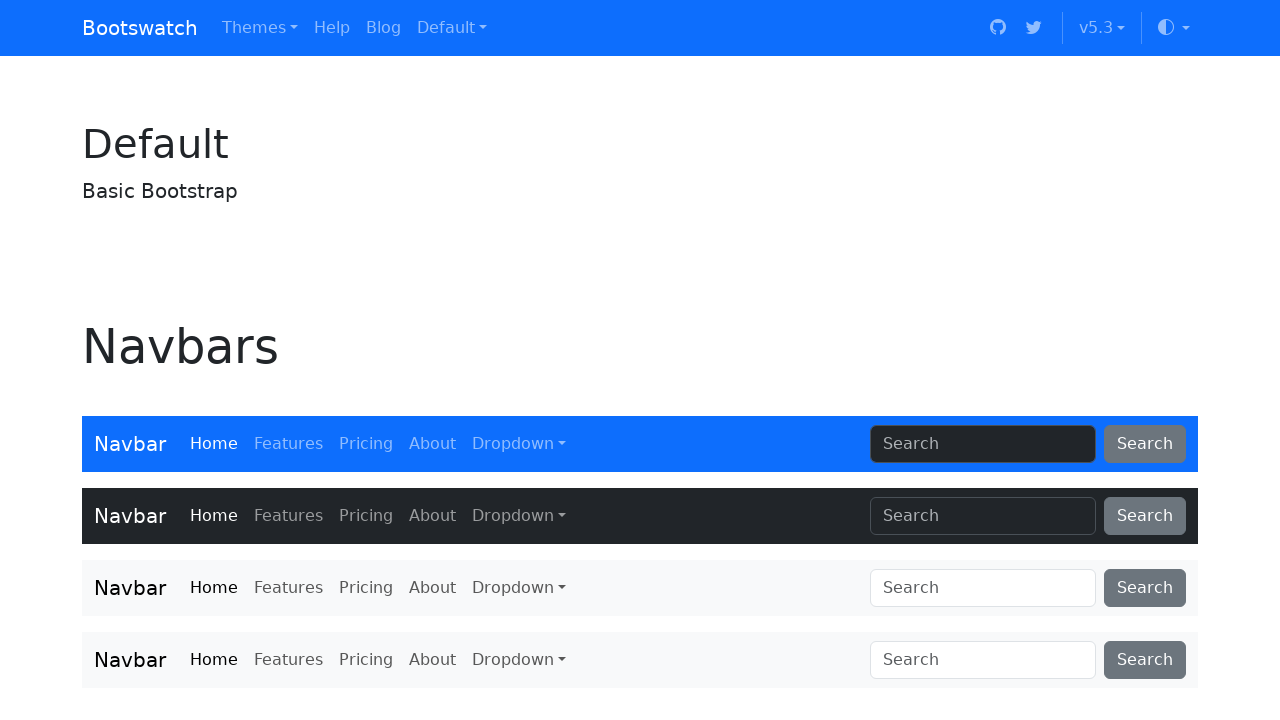